Tests element highlighting functionality with key presses

Starting URL: http://the-internet.herokuapp.com/

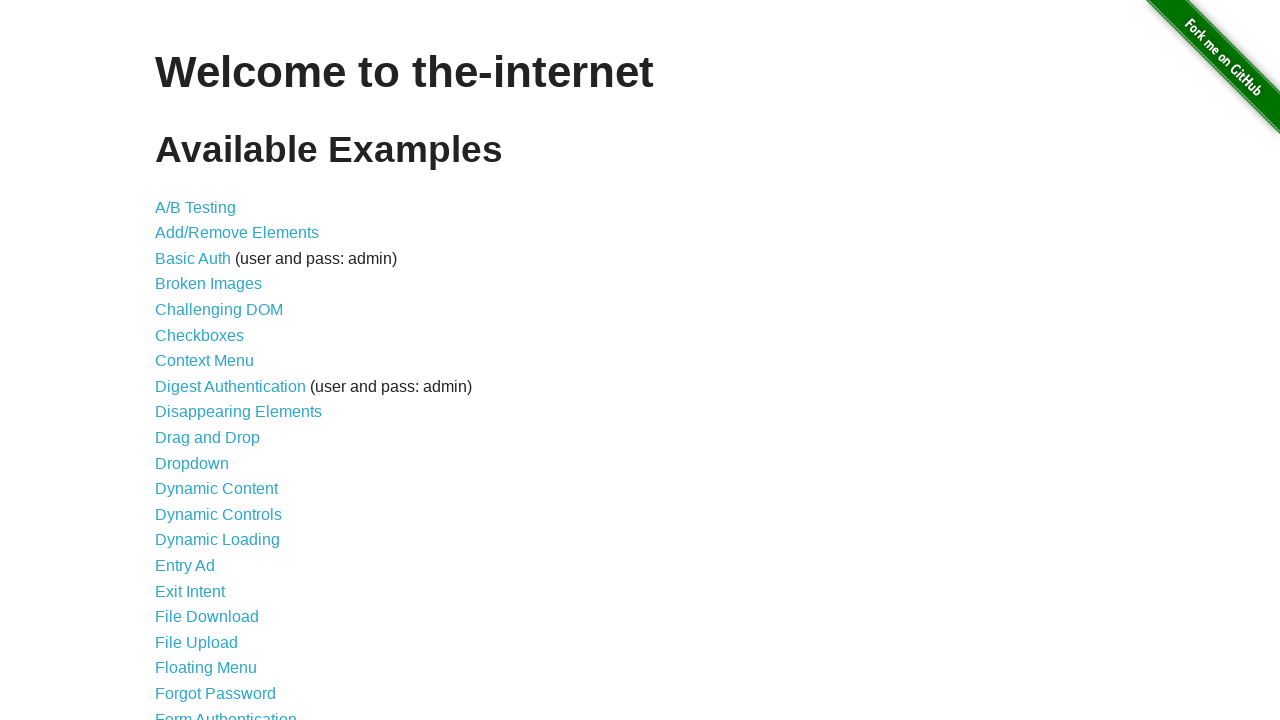

Clicked on Key Presses link at (200, 360) on text=Key Presses
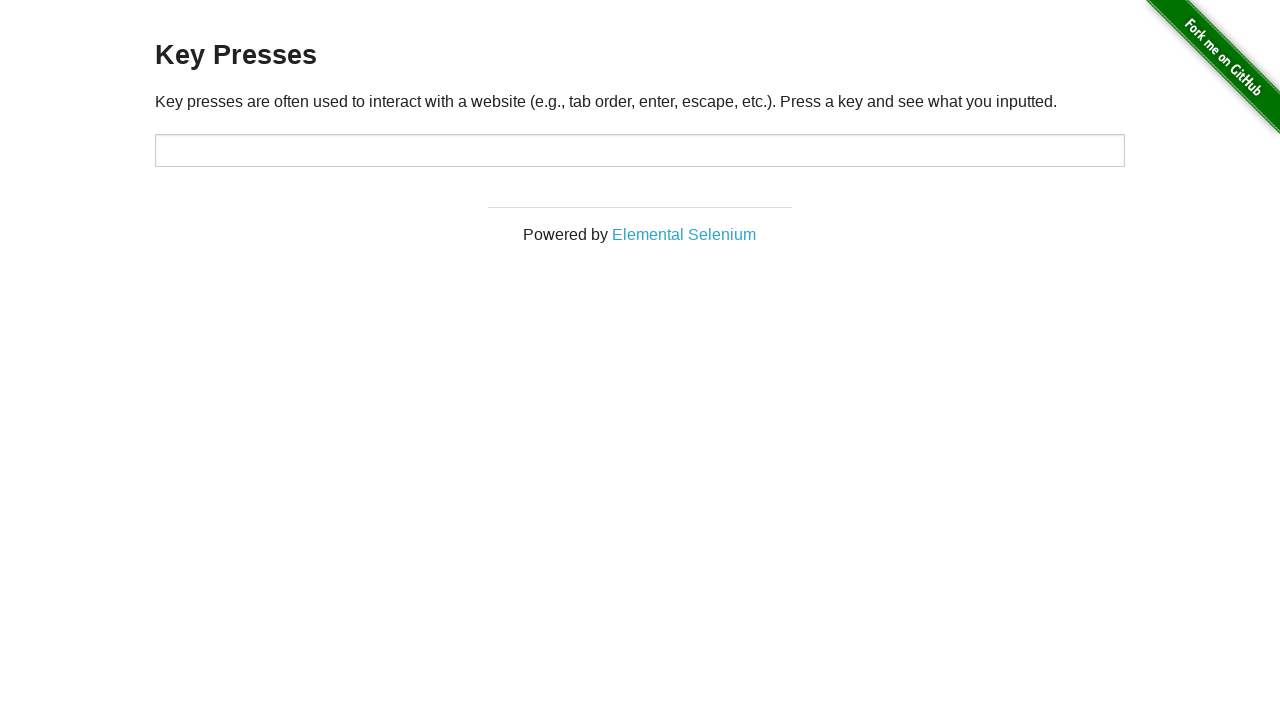

Pressed Enter key
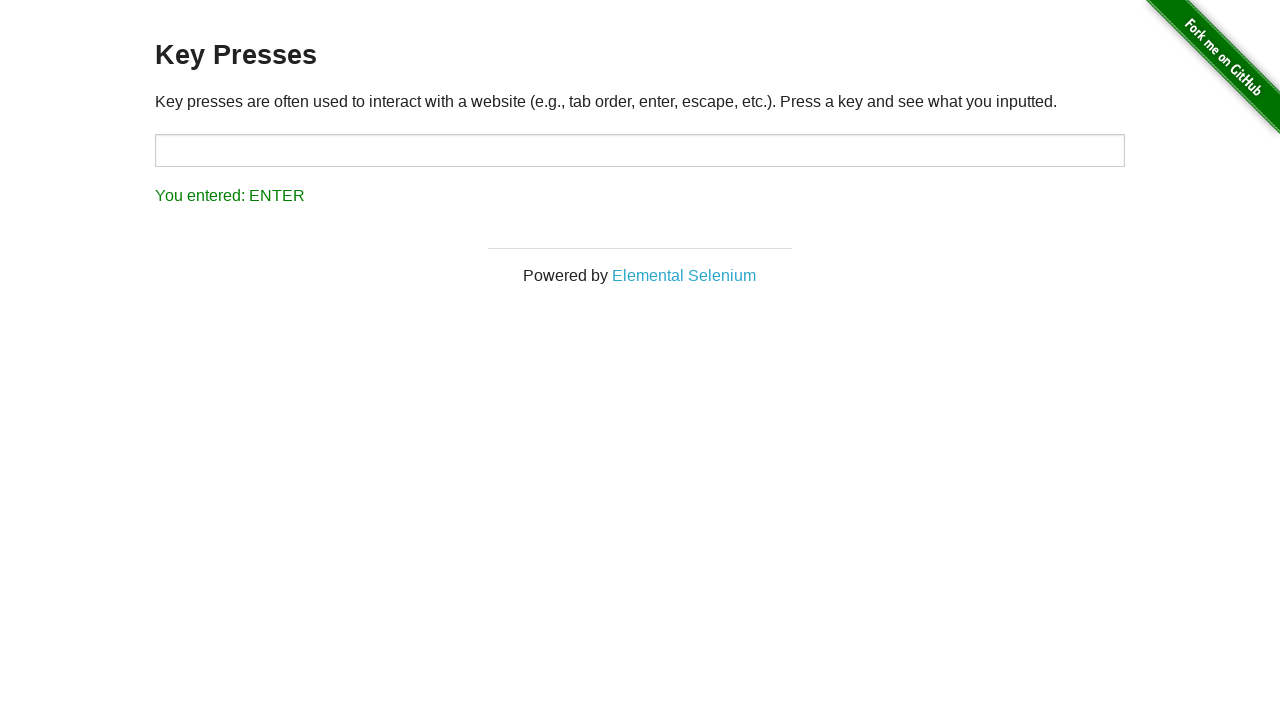

Pressed Control key
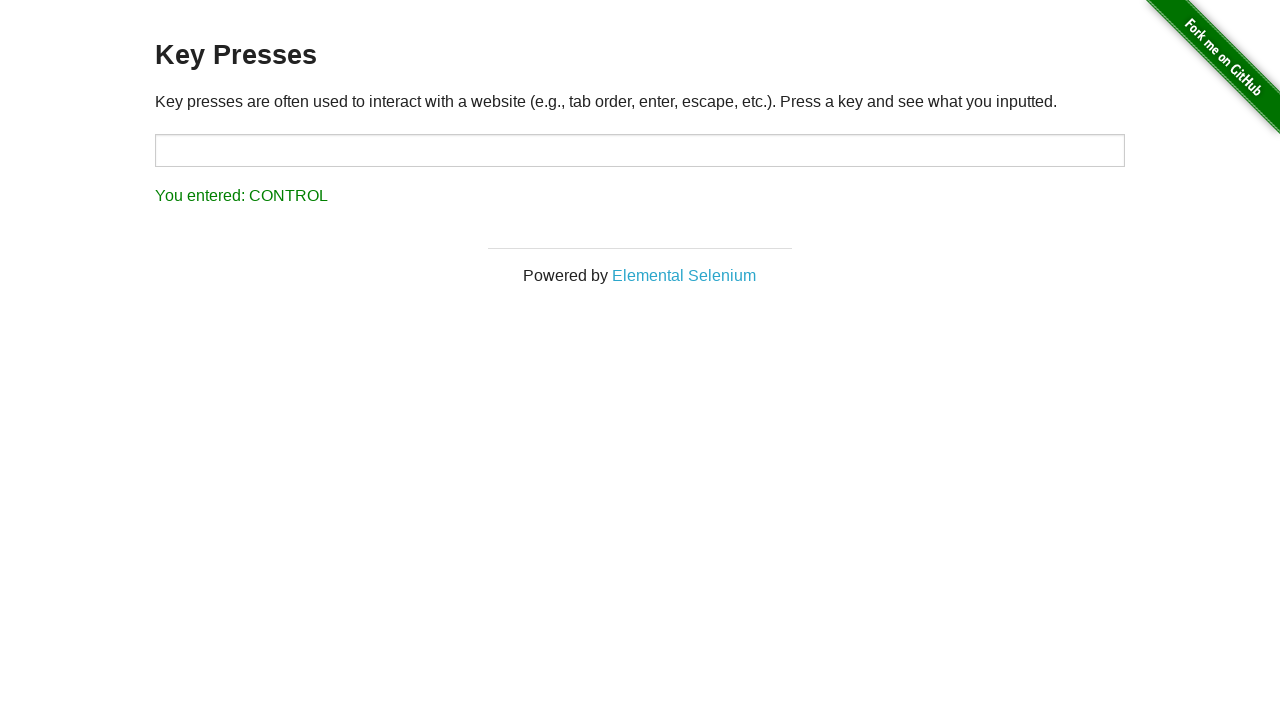

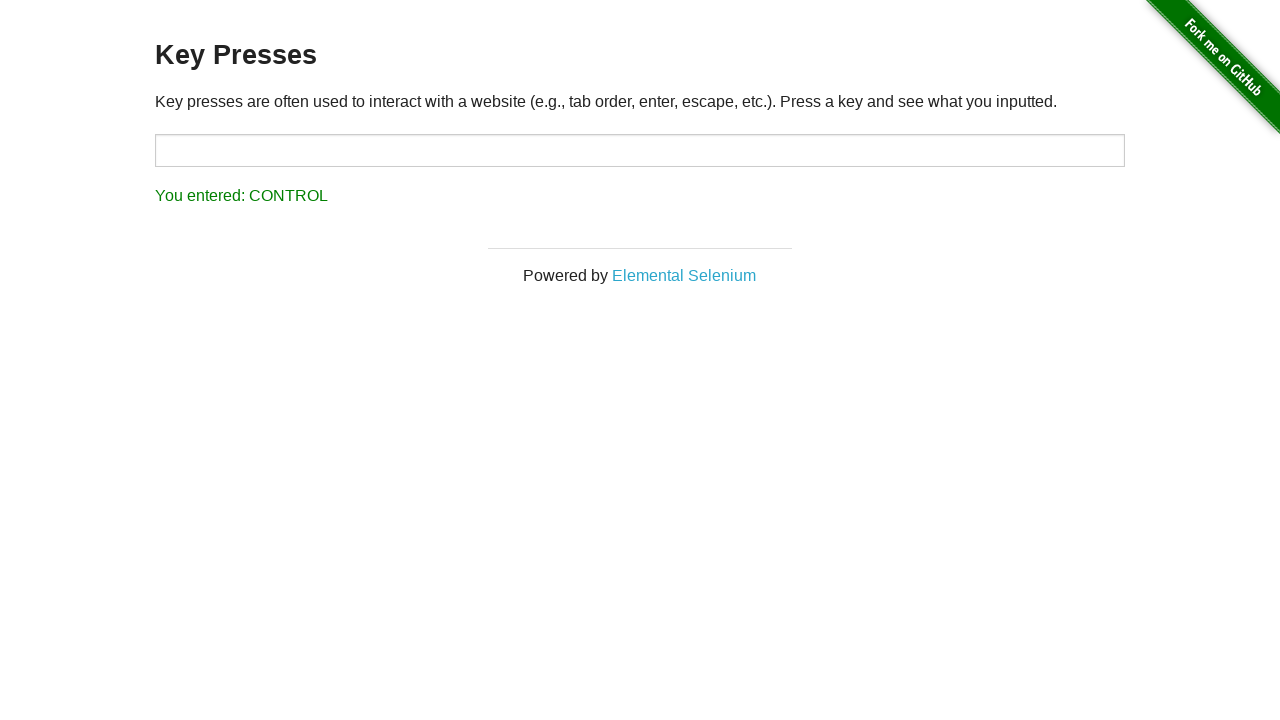